Tests dynamic loading functionality where content is hidden initially and revealed after clicking a start button. Clicks the start button, waits for the hidden element to become visible, and verifies it appears.

Starting URL: http://the-internet.herokuapp.com/dynamic_loading/1

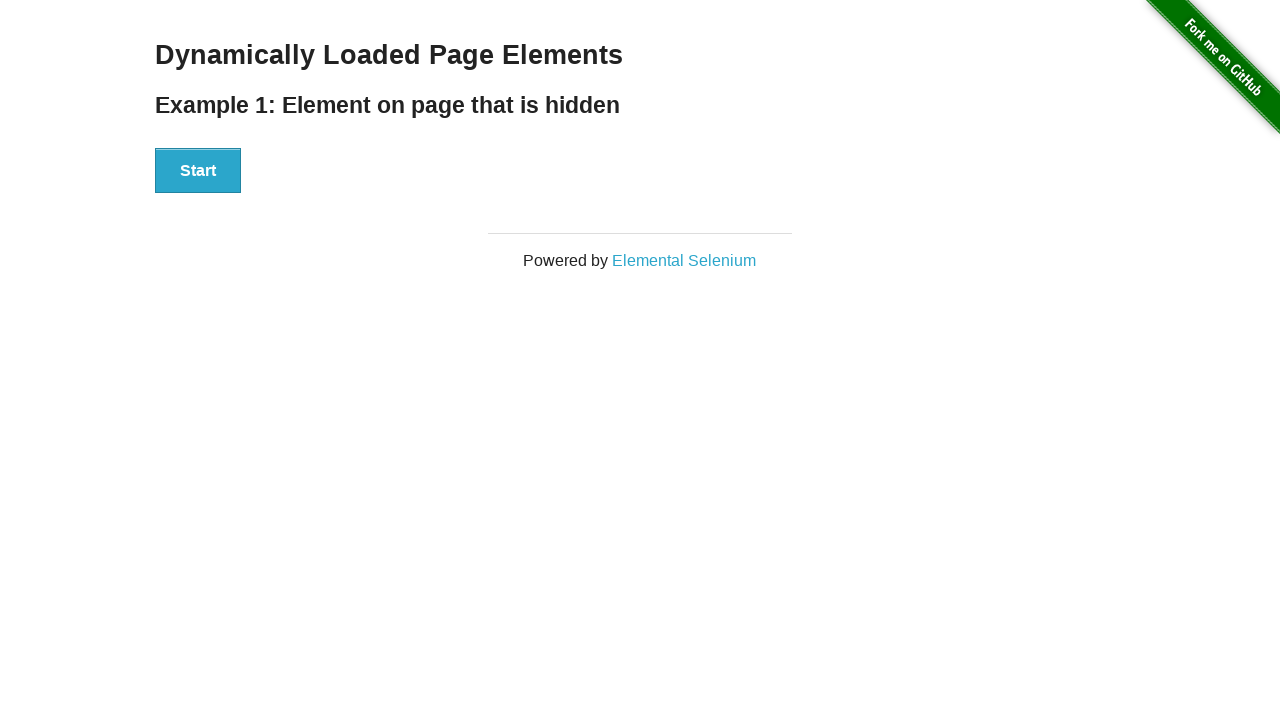

Clicked the start button to trigger dynamic loading at (198, 171) on #start button
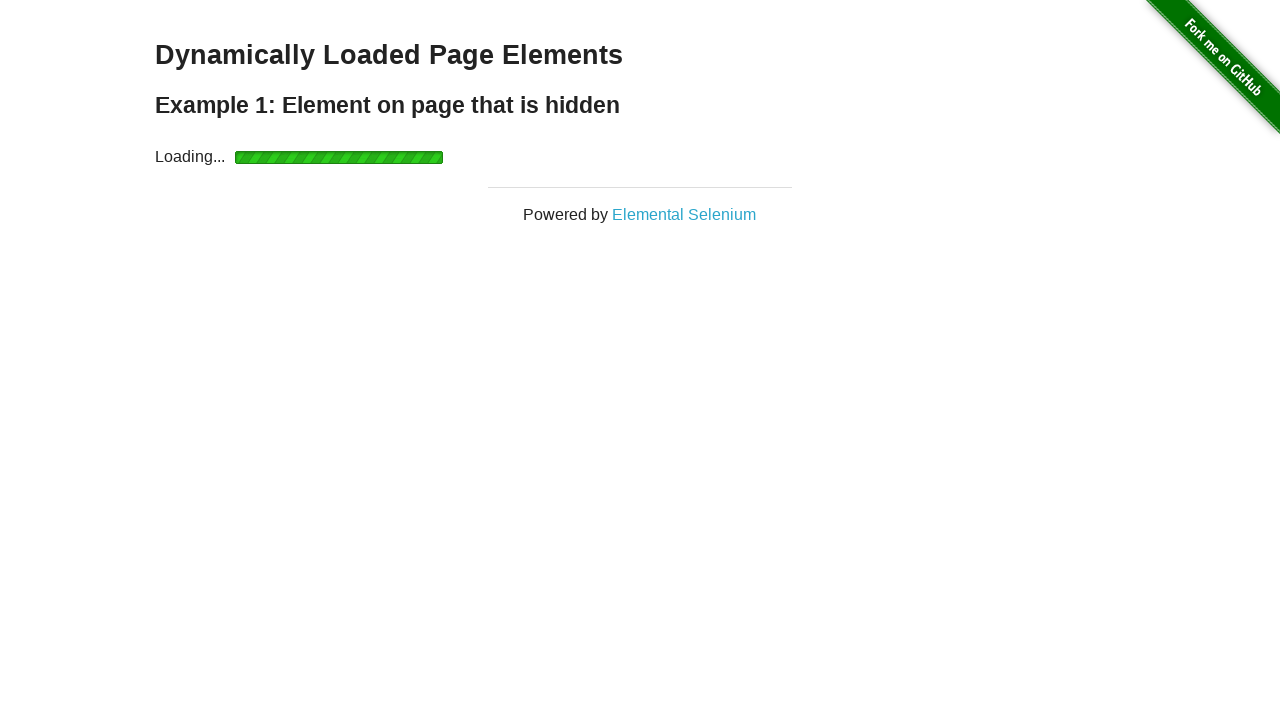

Waited for finish element to become visible after dynamic loading
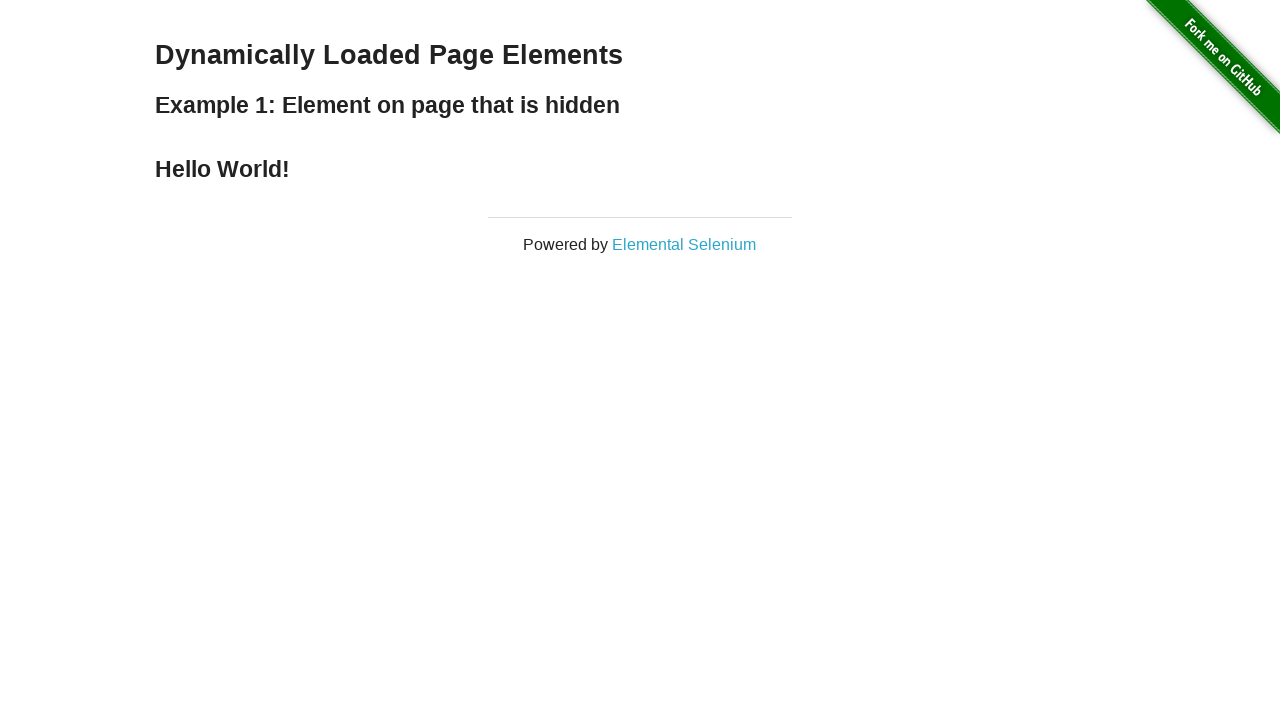

Verified that finish element is visible on the page
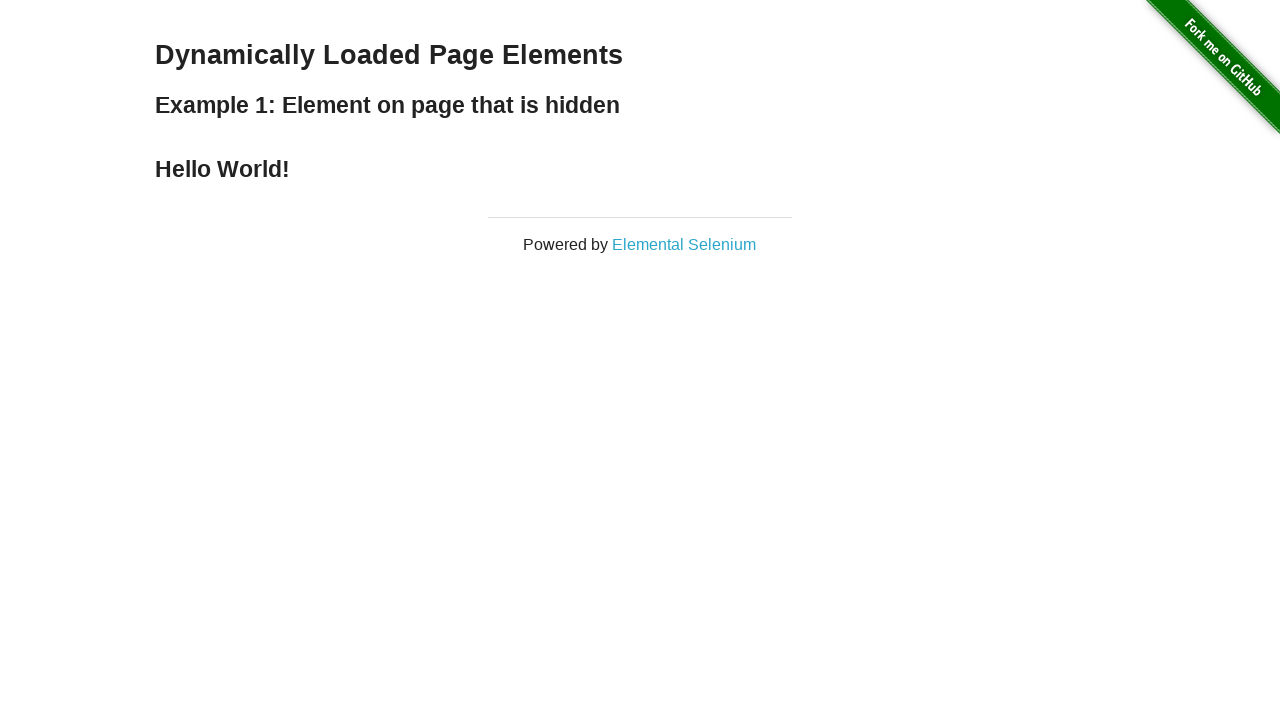

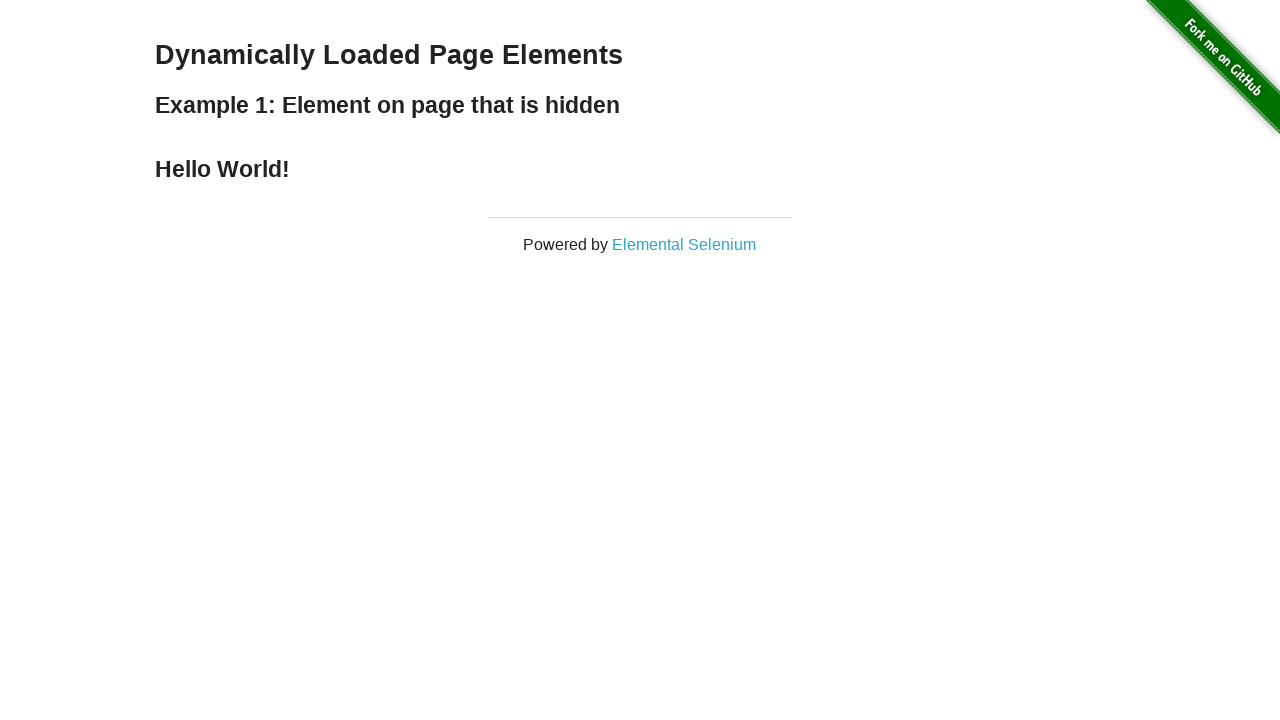